Tests editing a task while in the Active filter view.

Starting URL: https://todomvc4tasj.herokuapp.com/

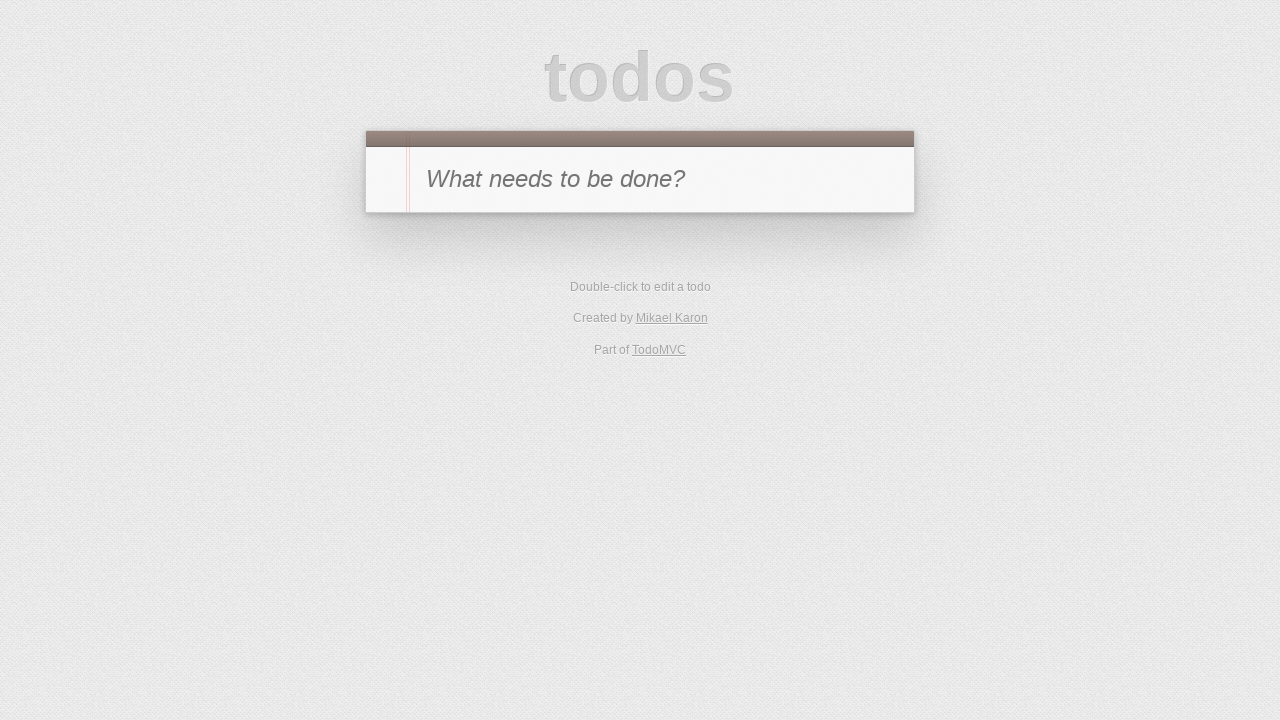

Set localStorage with one active task
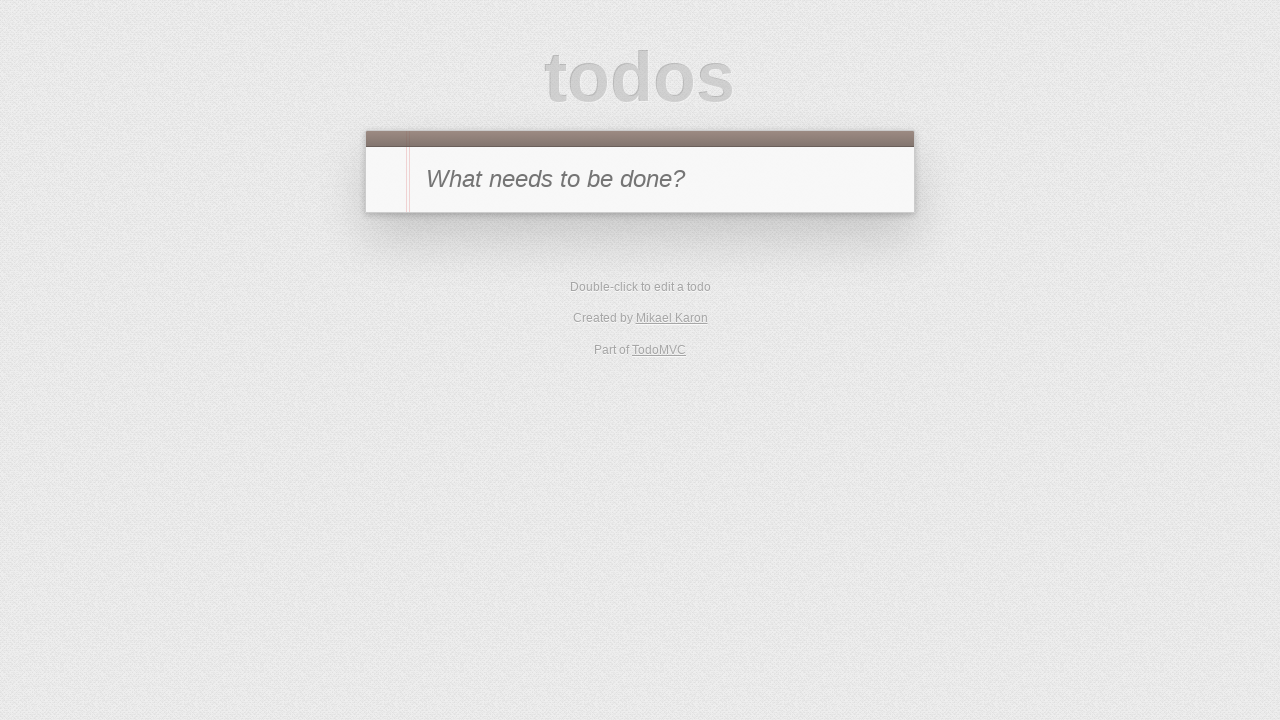

Reloaded page to apply initial state
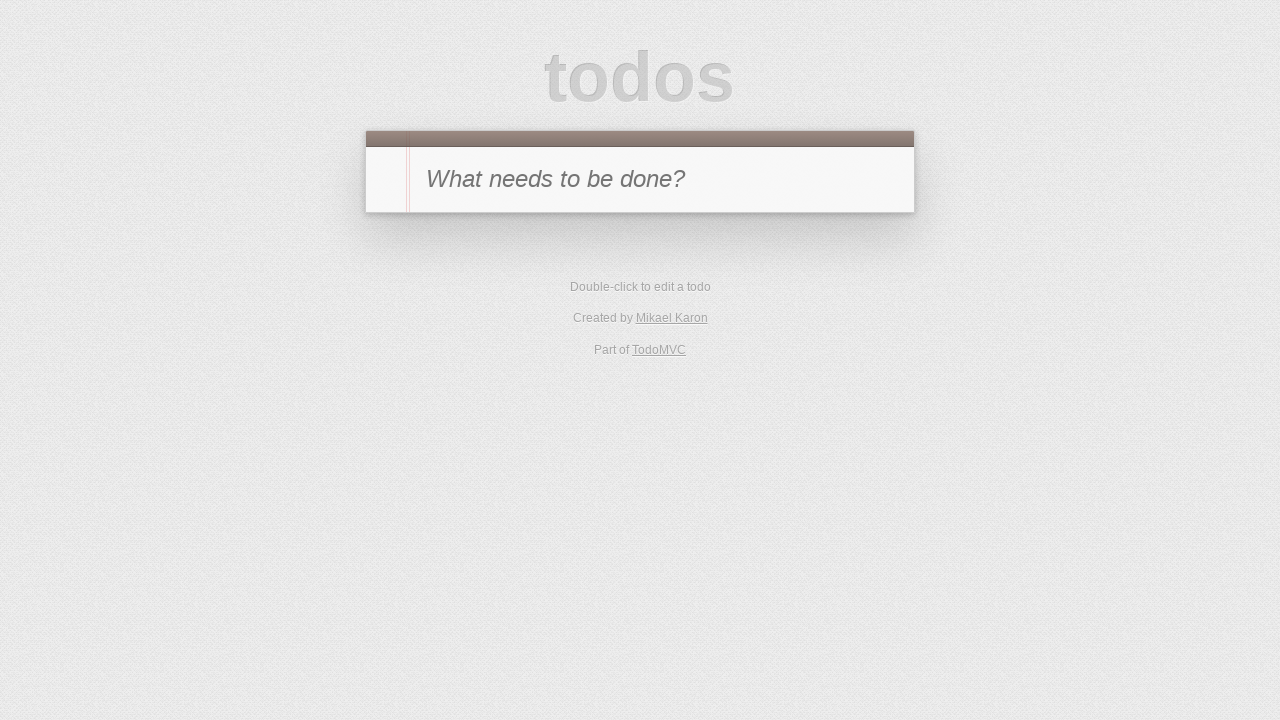

Clicked Active filter to view only active tasks at (614, 291) on text=Active
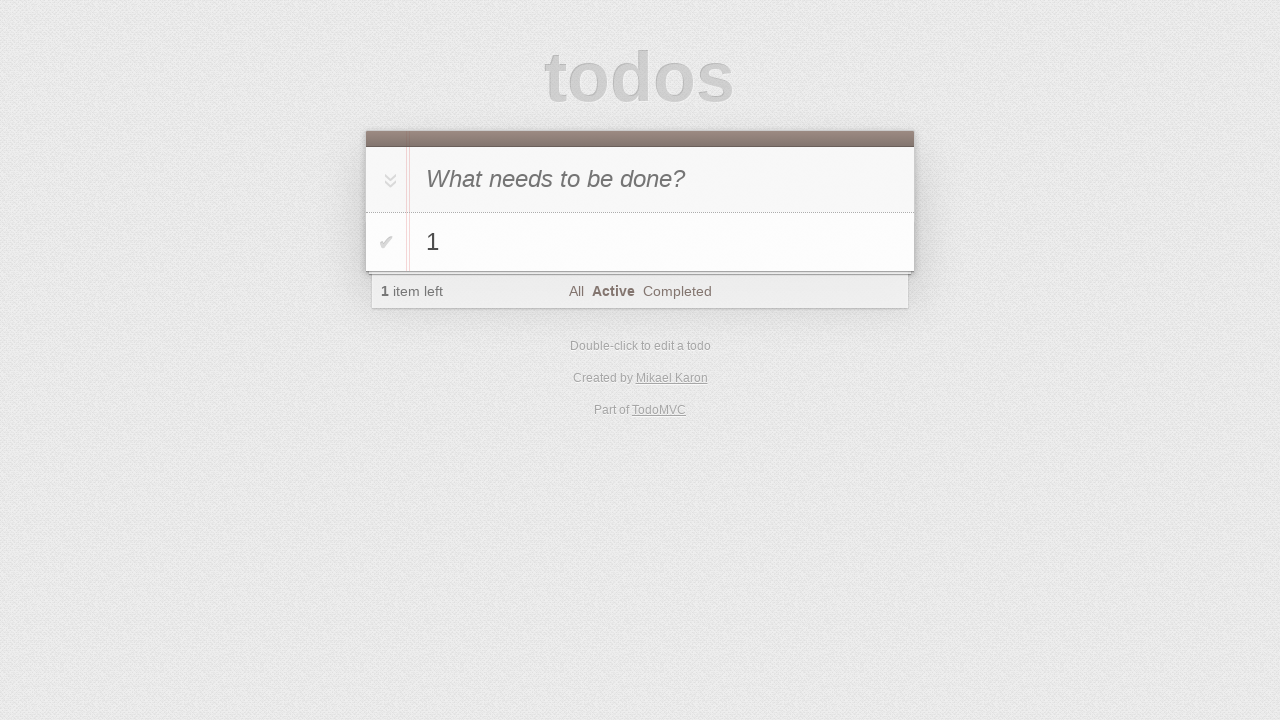

Double-clicked task '1' to enter edit mode at (640, 242) on #todo-list li >> internal:has-text="1"i
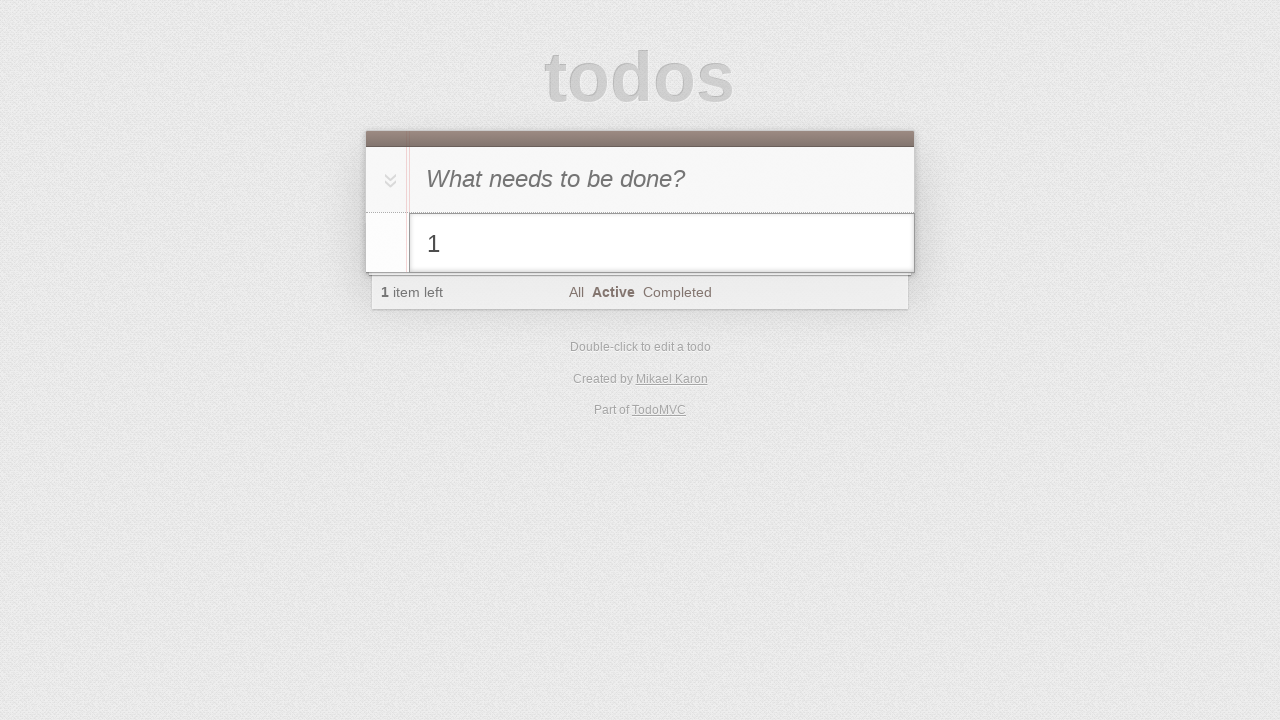

Filled edit field with '1 edited' on #todo-list li.editing .edit
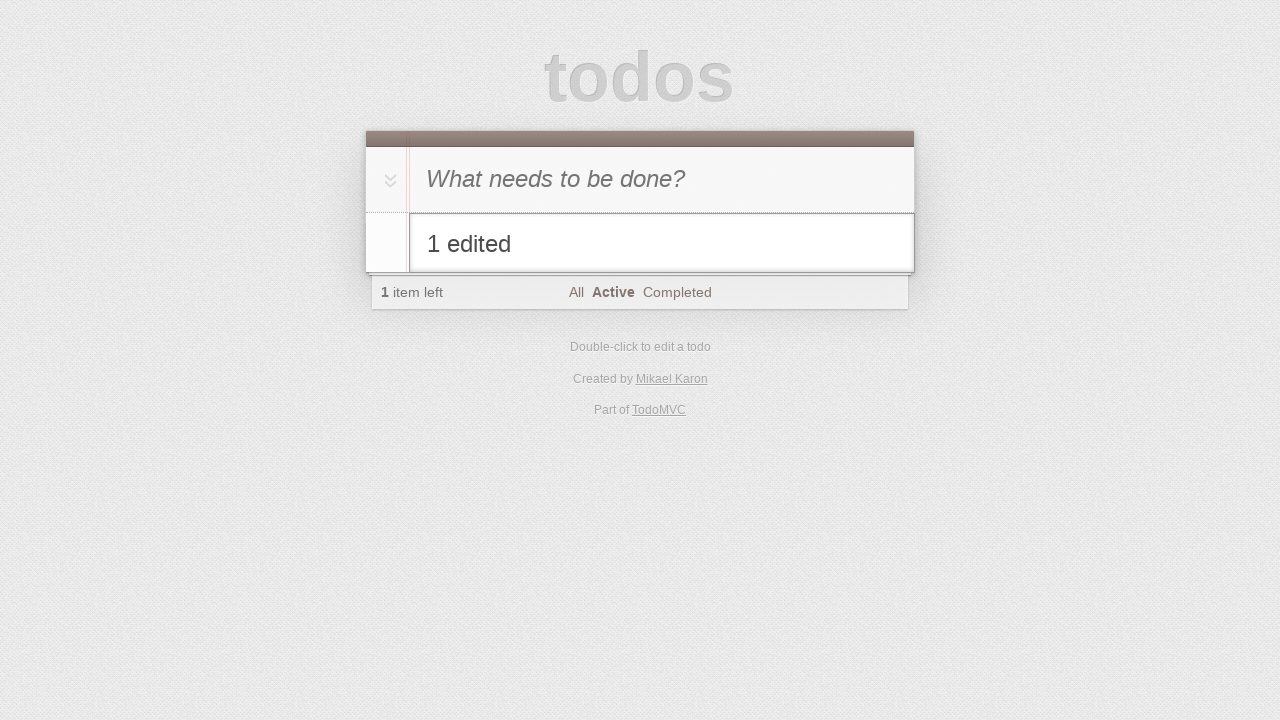

Pressed Enter to save the edited task on #todo-list li.editing .edit
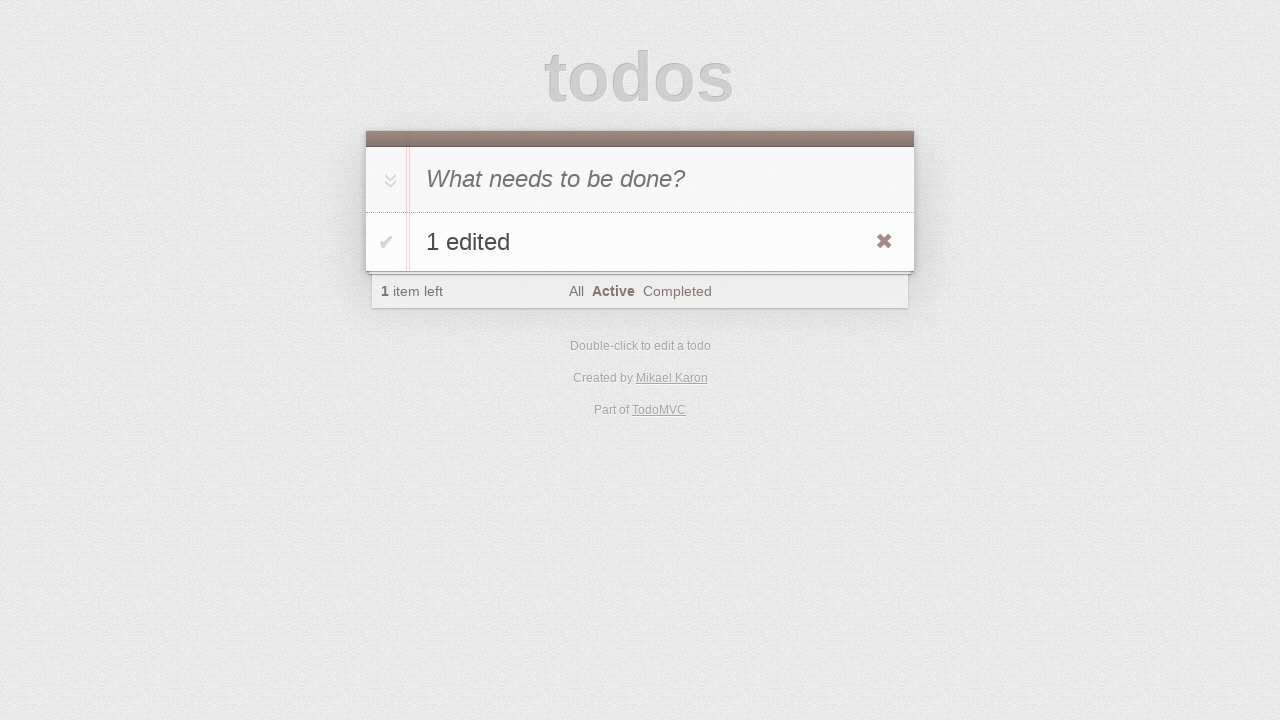

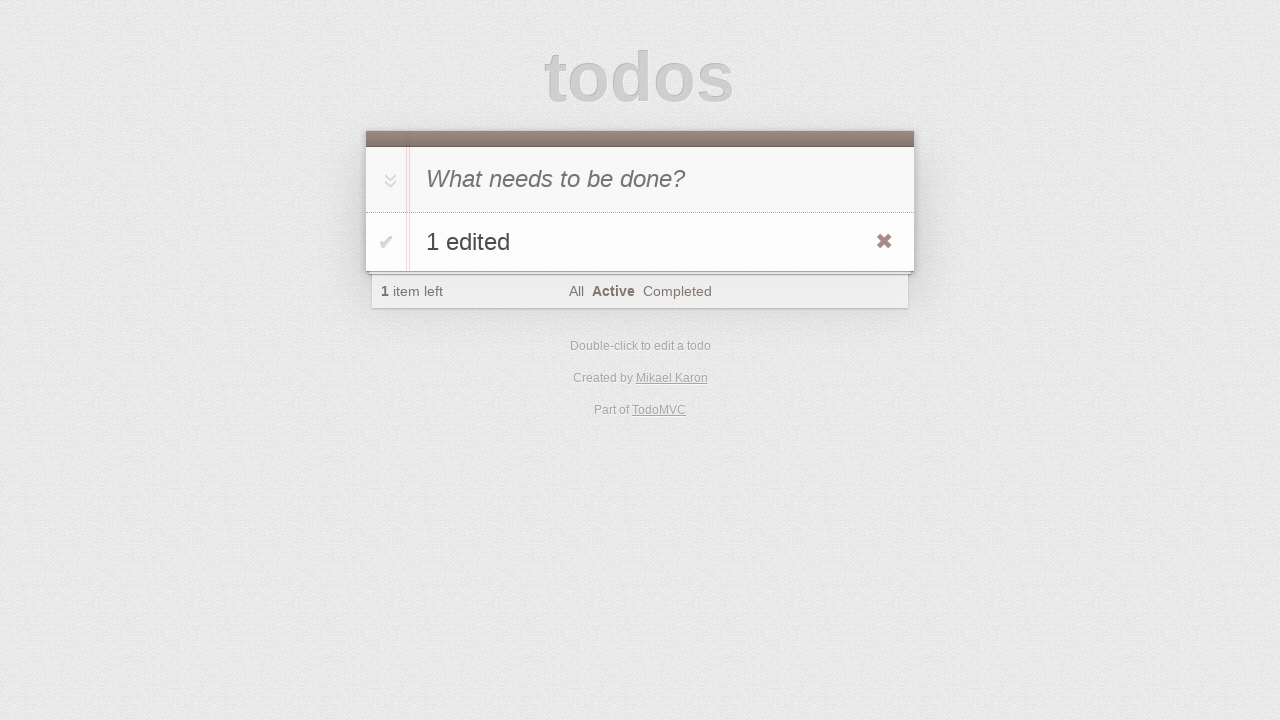